Tests double-click functionality by navigating to the Elements section, clicking Buttons, and performing a double-click on a button to verify the success message appears.

Starting URL: https://demoqa.com/

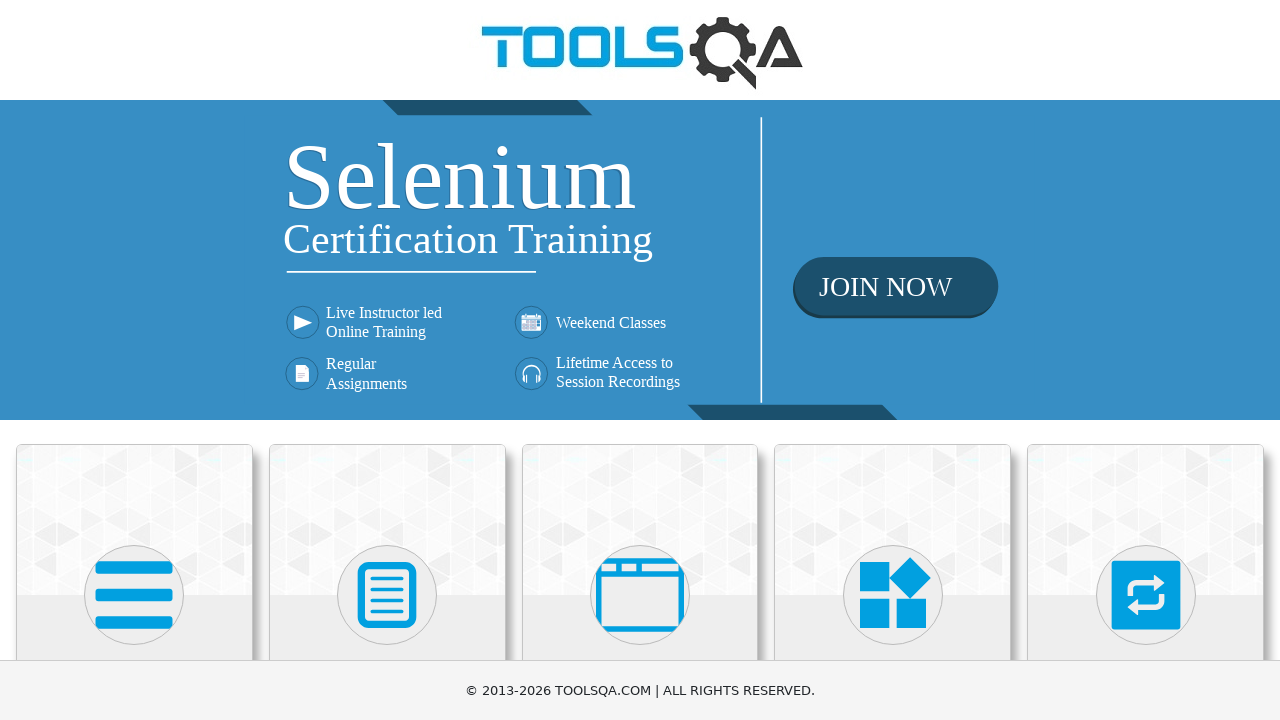

Clicked on Elements card at (134, 360) on xpath=//h5[text()='Elements']
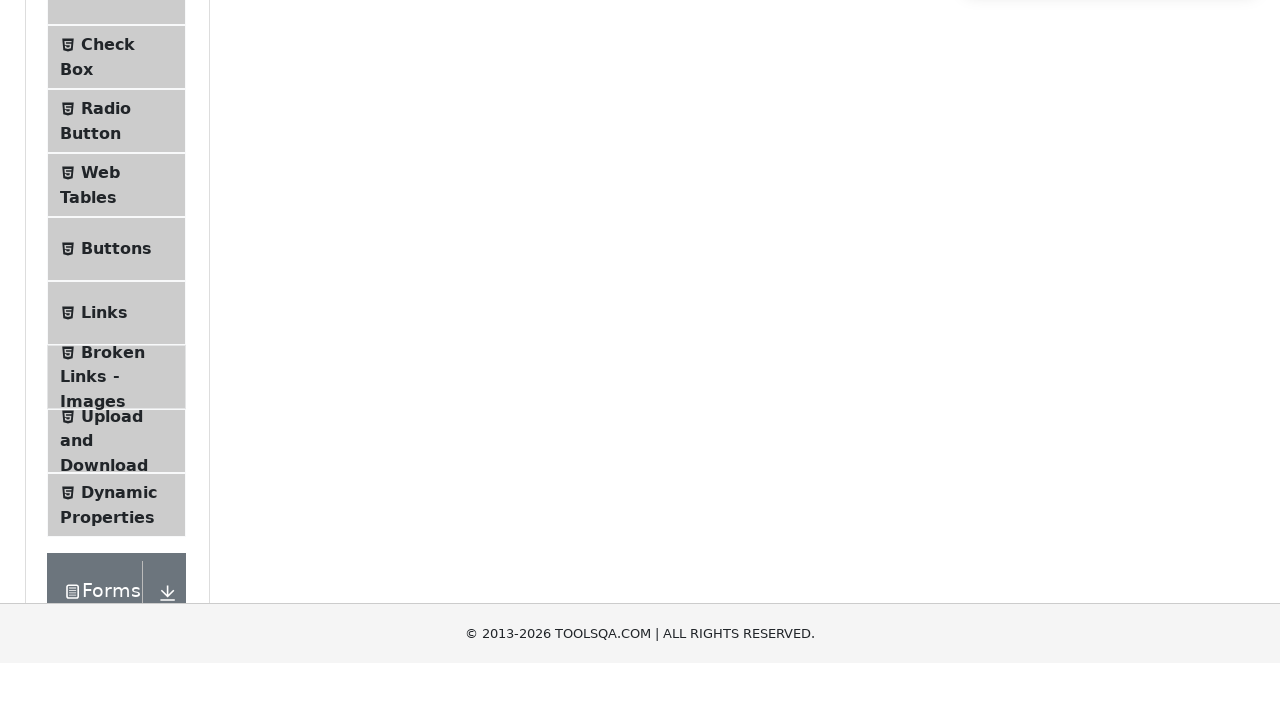

Clicked on Buttons menu item at (116, 517) on xpath=//span[@class='text' and text()='Buttons']
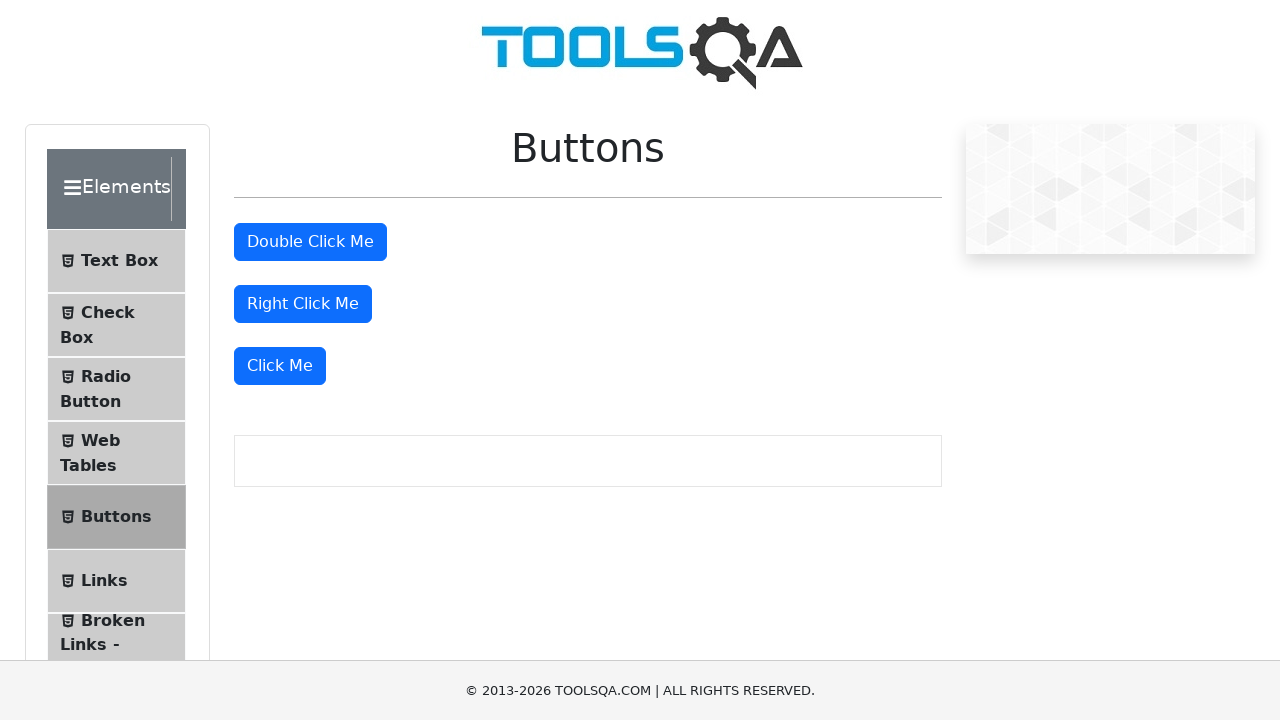

Performed double-click on the button at (310, 242) on #doubleClickBtn
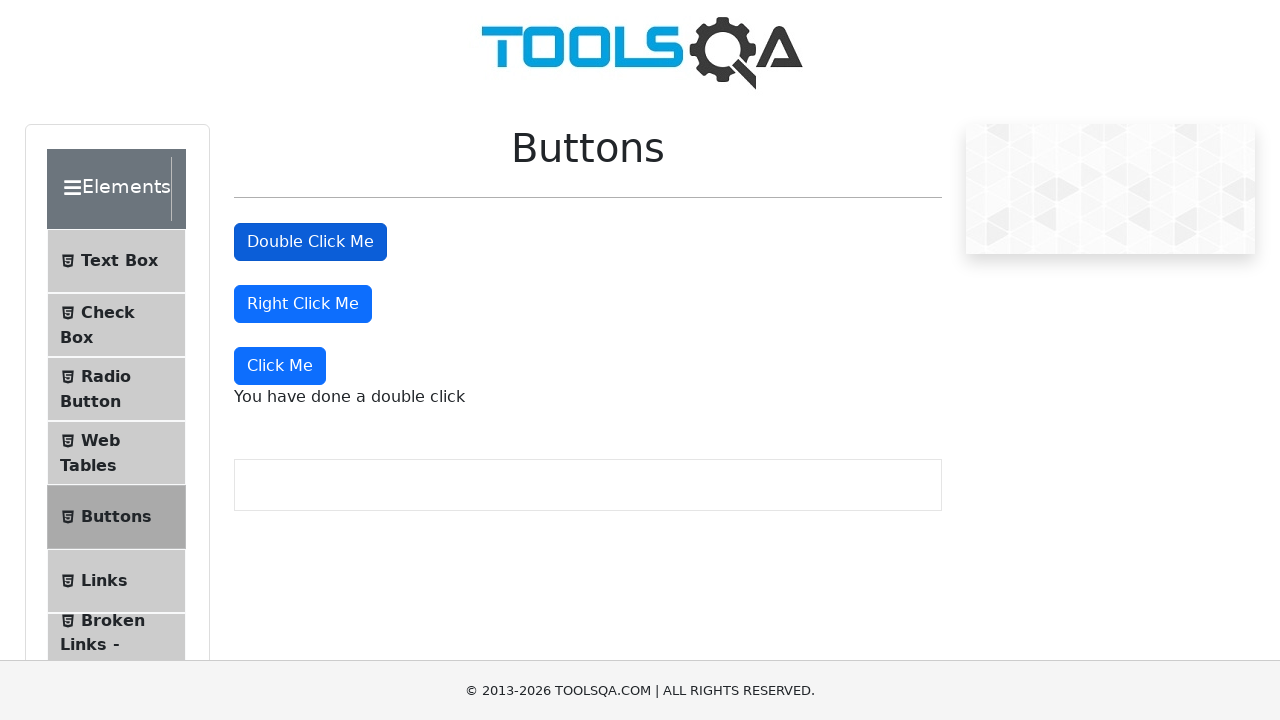

Waited for double-click success message to appear
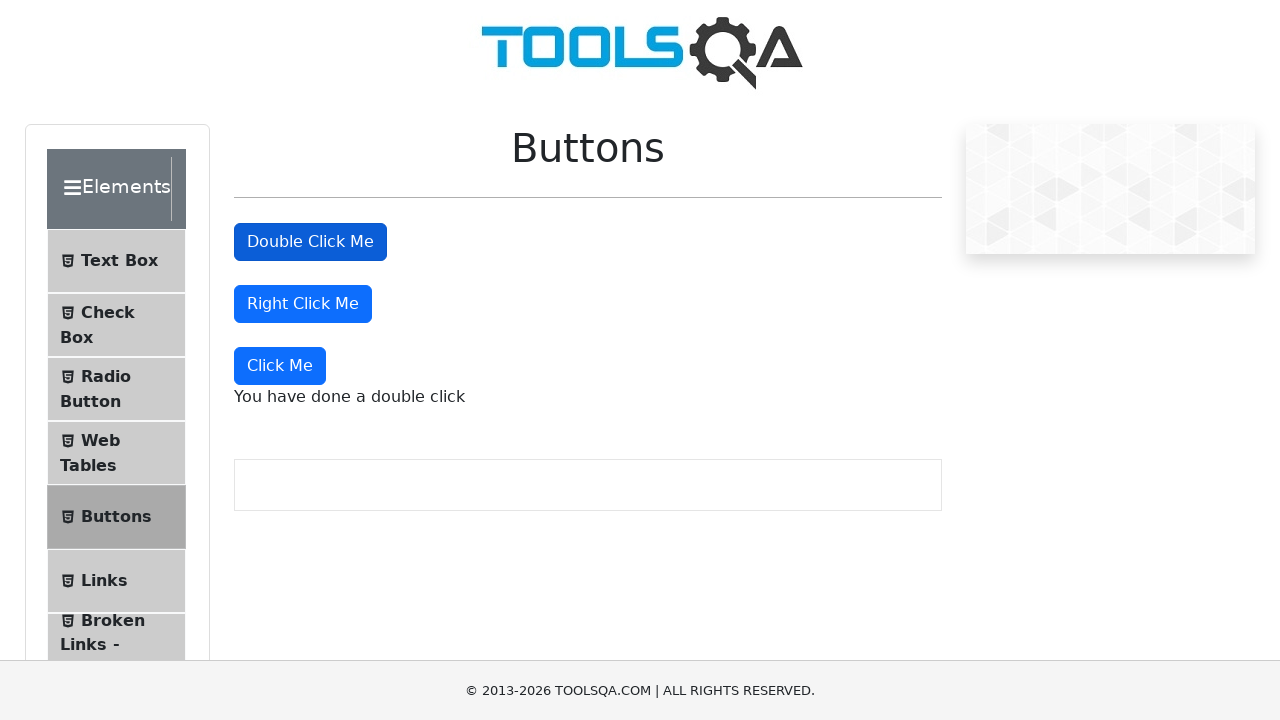

Verified success message: 'You have done a double click'
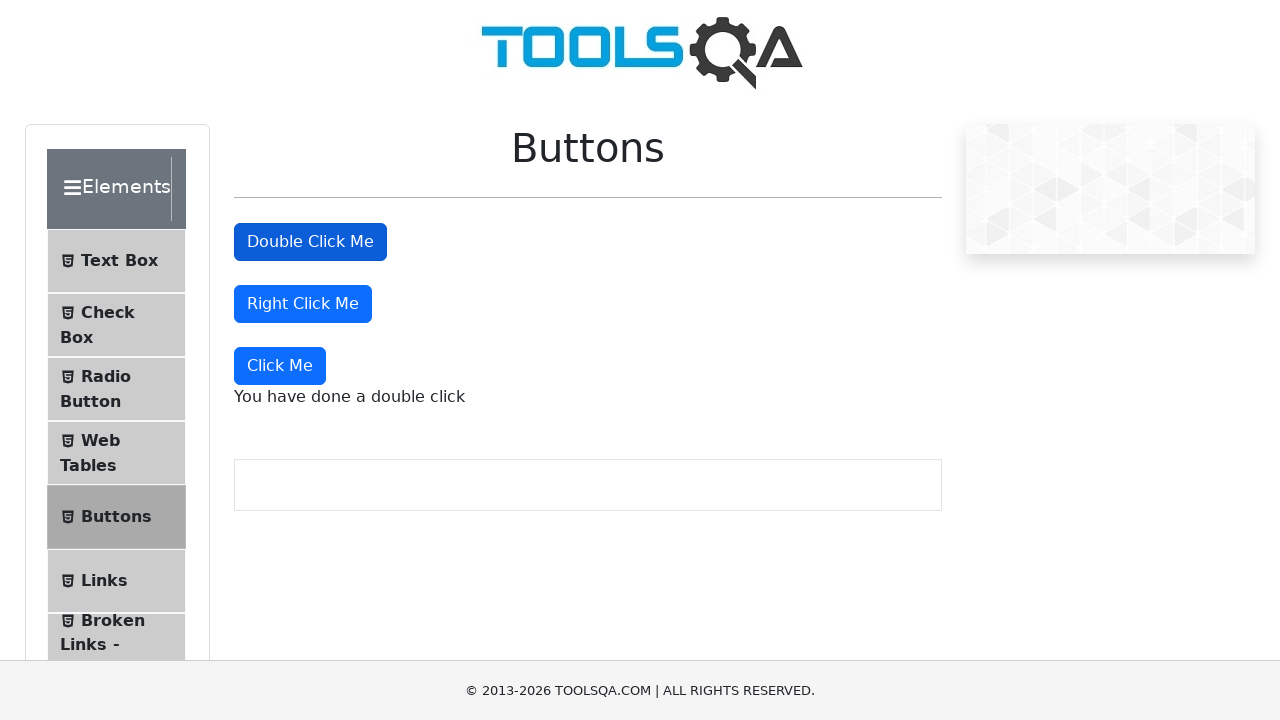

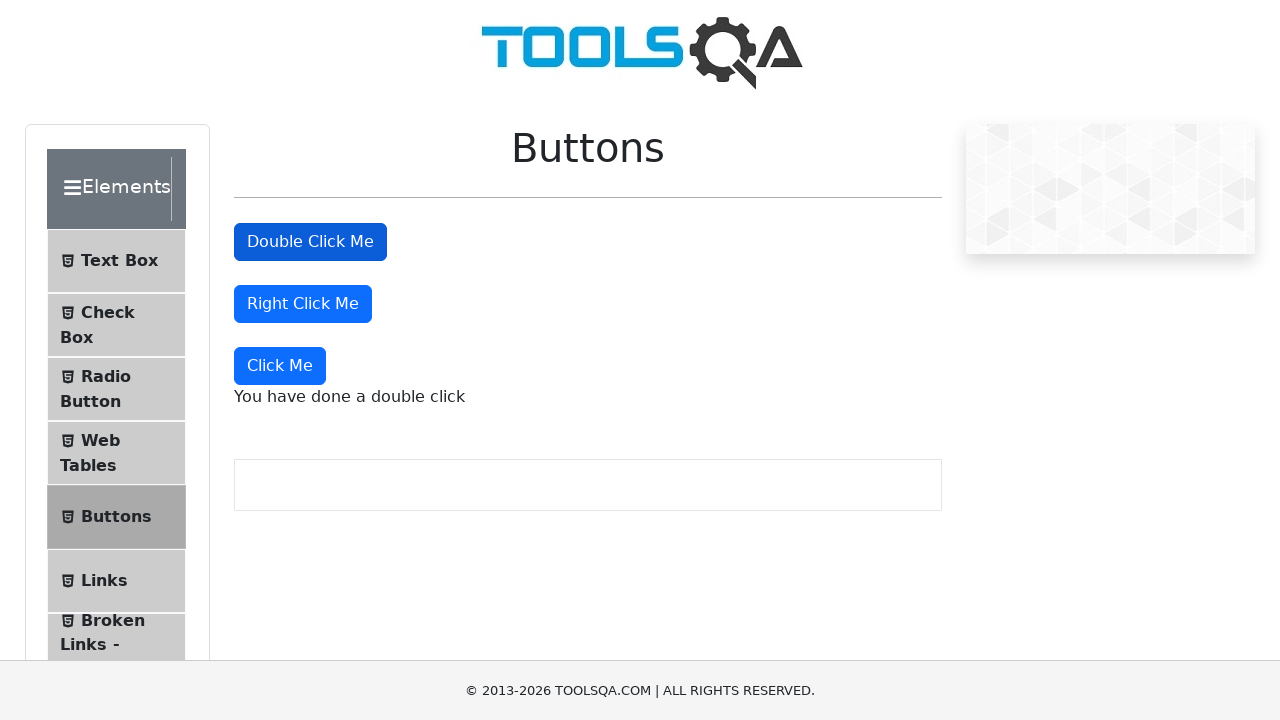